Navigates to a test website with broken links and verifies that link elements are present on the page

Starting URL: http://www.deadlinkcity.com/

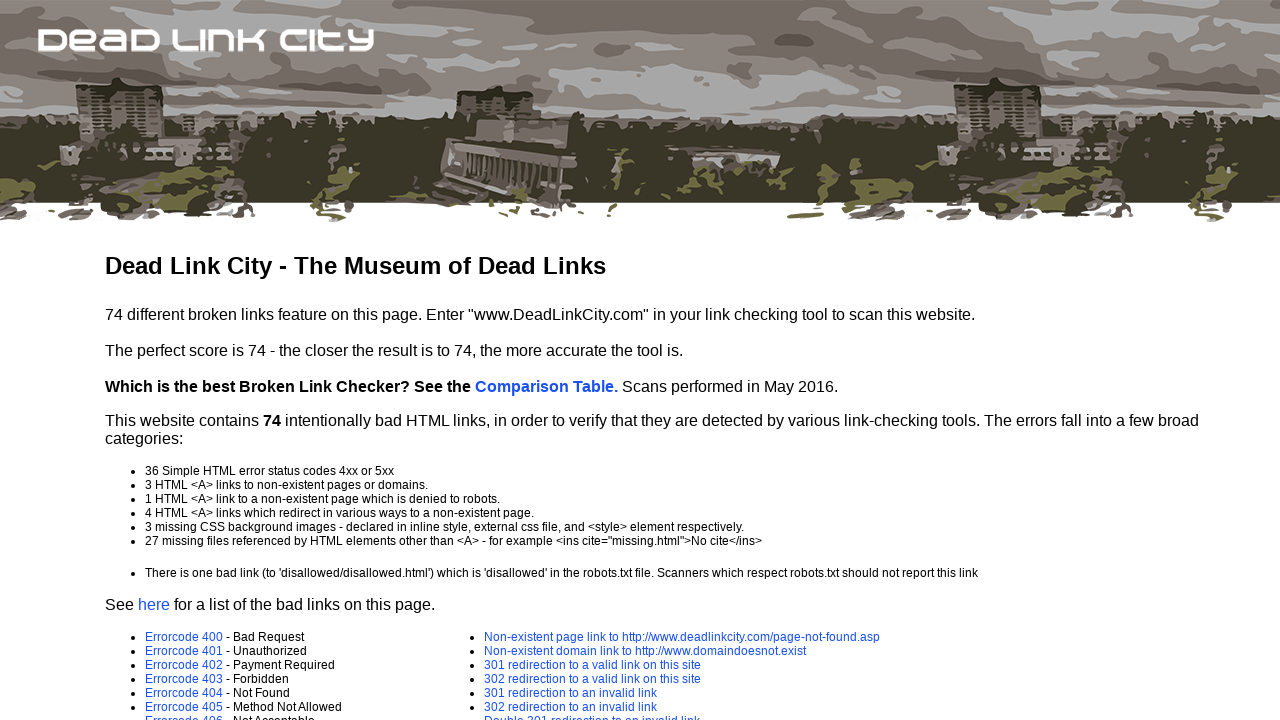

Page fully loaded and network idle
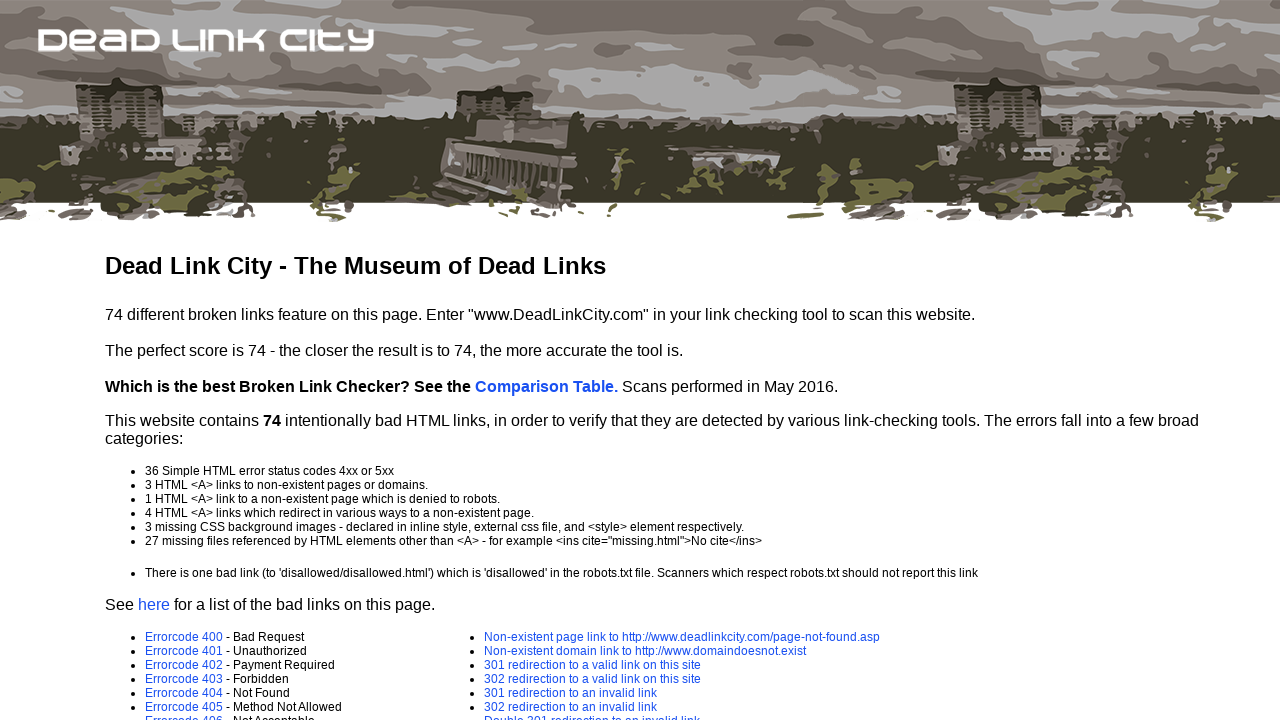

Found all link elements on the page
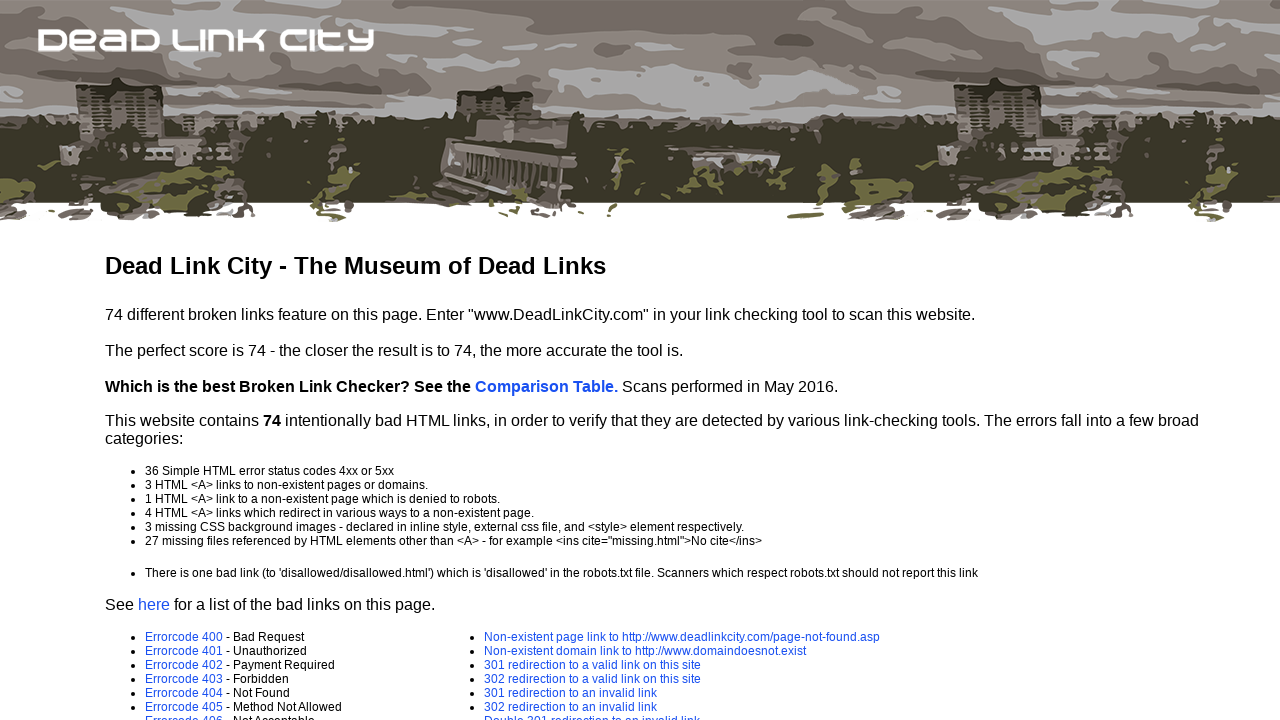

Verified that 48 links are present on the page
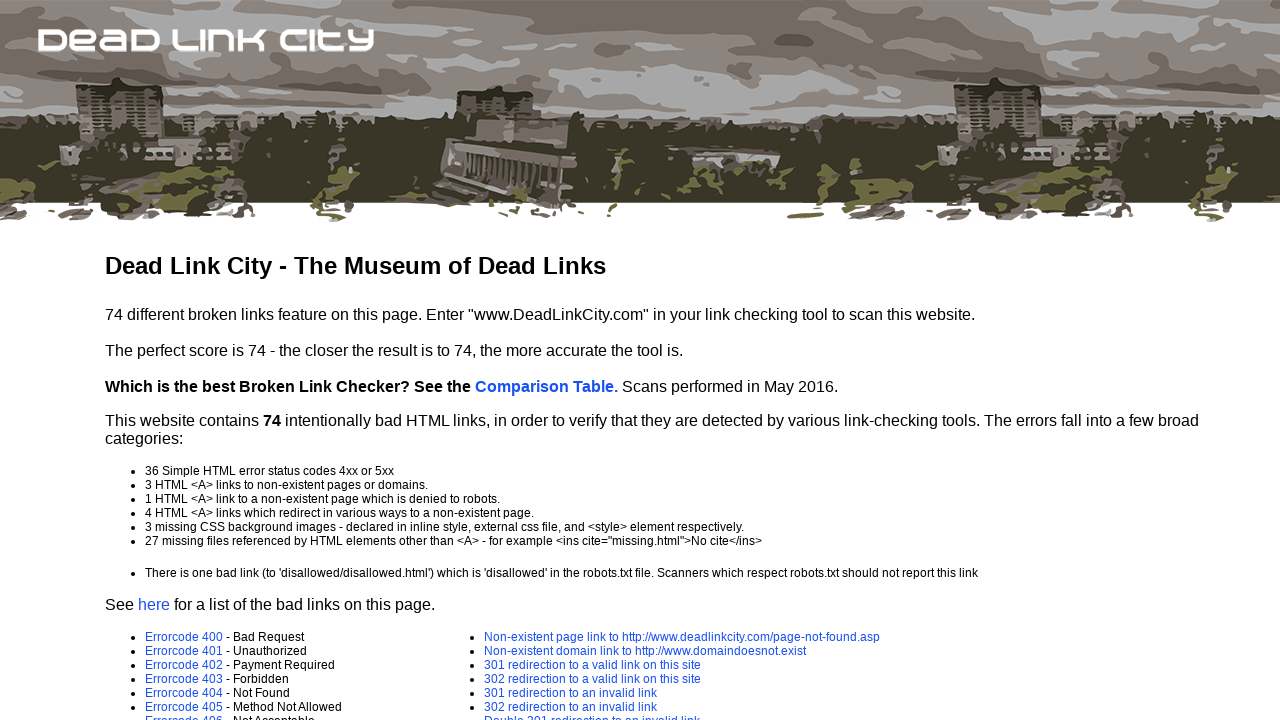

Retrieved href attribute from first link: /comparison.asp
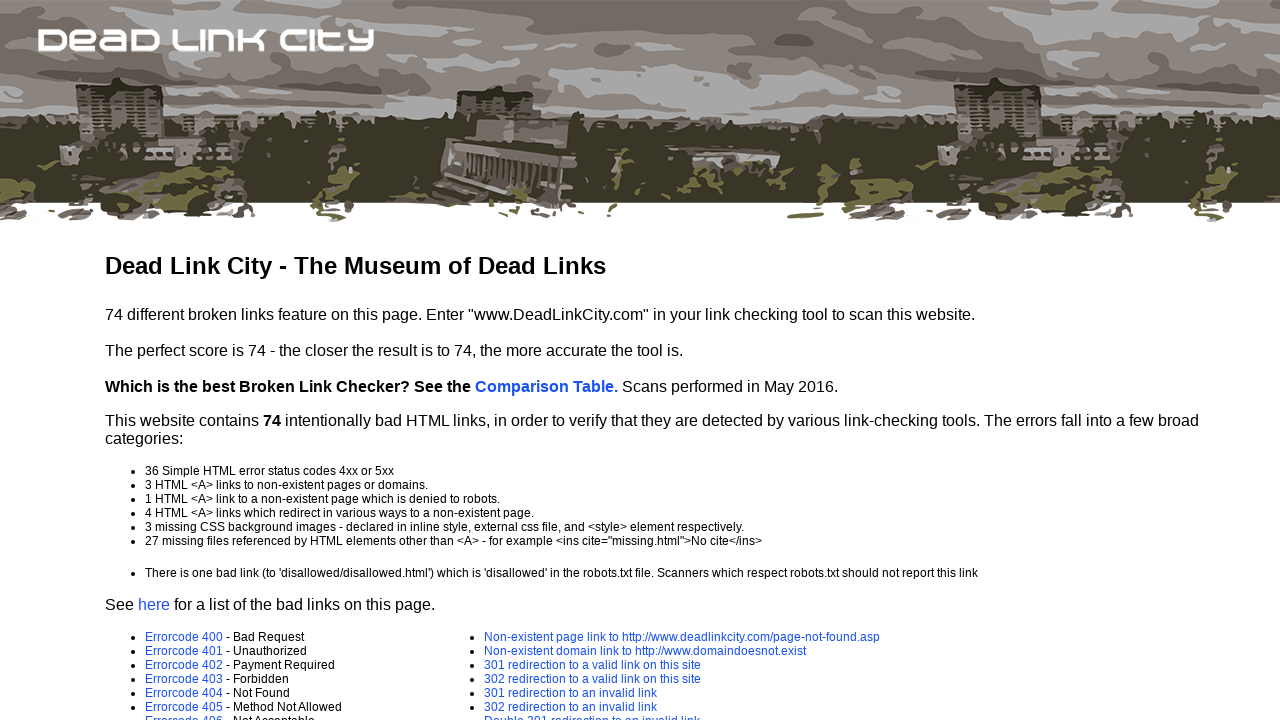

Clicked first valid link with href: /comparison.asp at (546, 386) on a >> nth=0
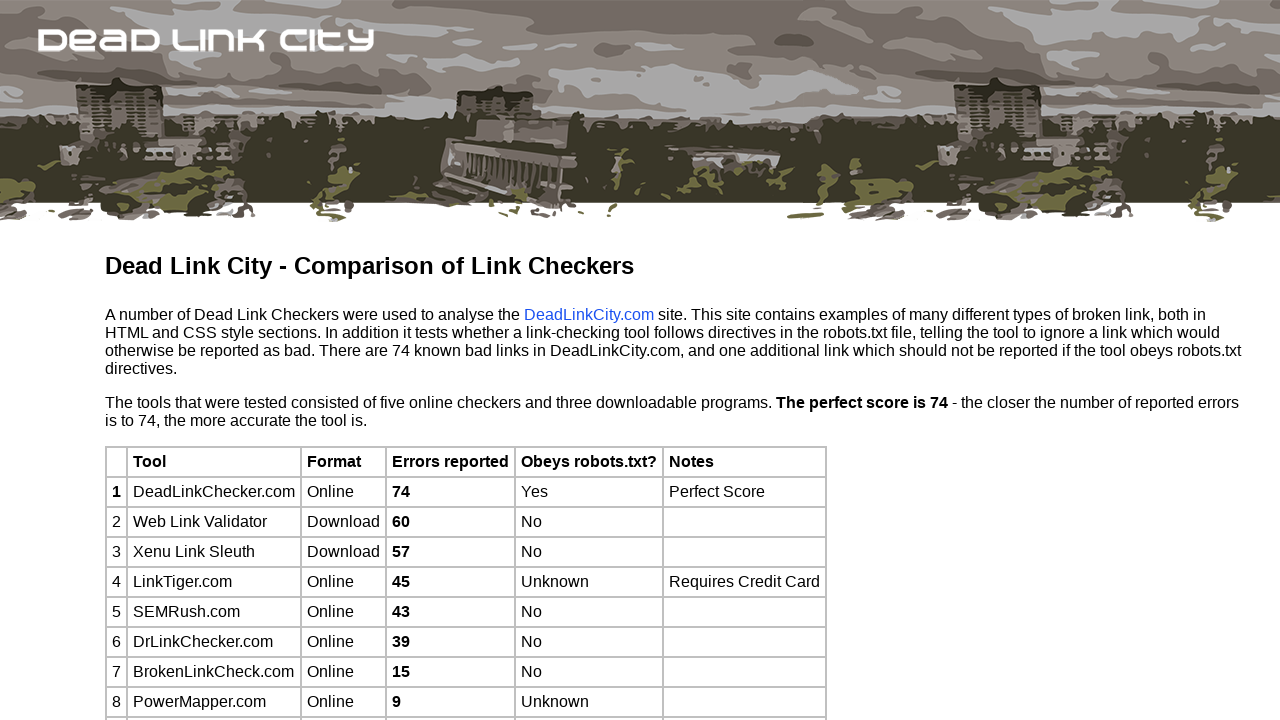

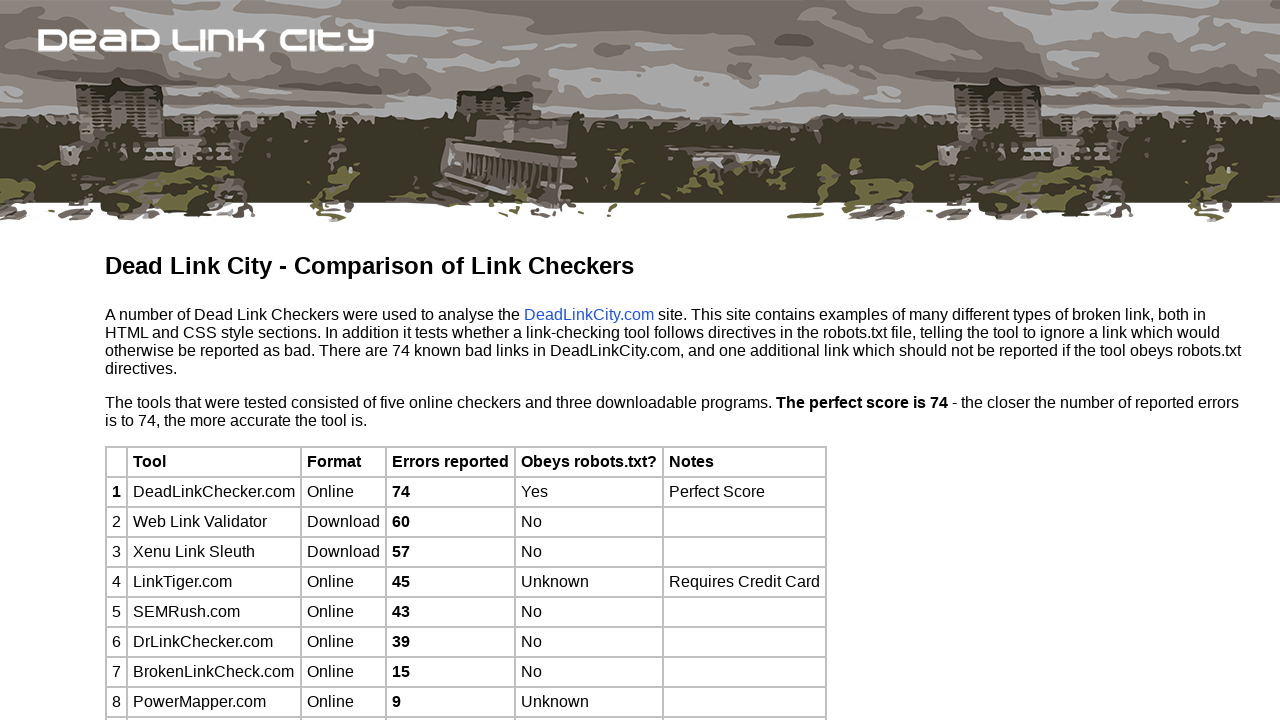